Tests alert confirmation dialog by clicking a button to trigger an alert, verifying its text, and dismissing it

Starting URL: https://demoqa.com/alerts

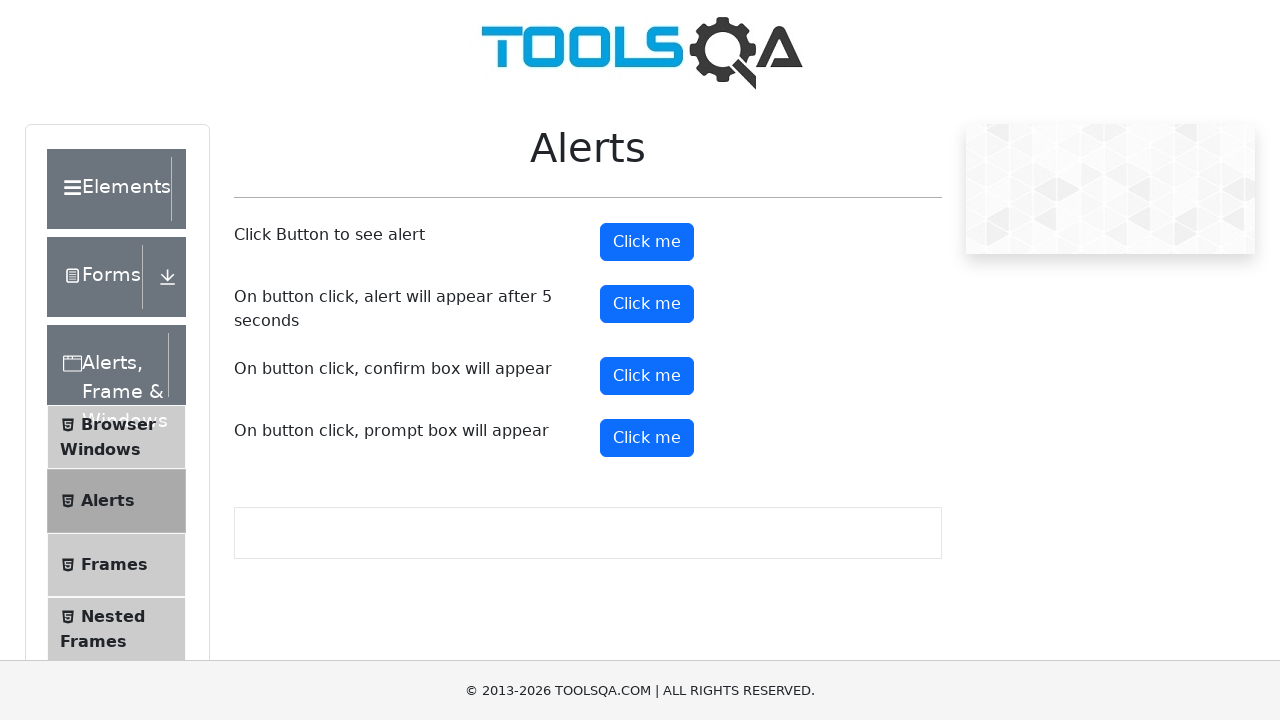

Clicked confirm button to trigger alert dialog at (647, 376) on #confirmButton
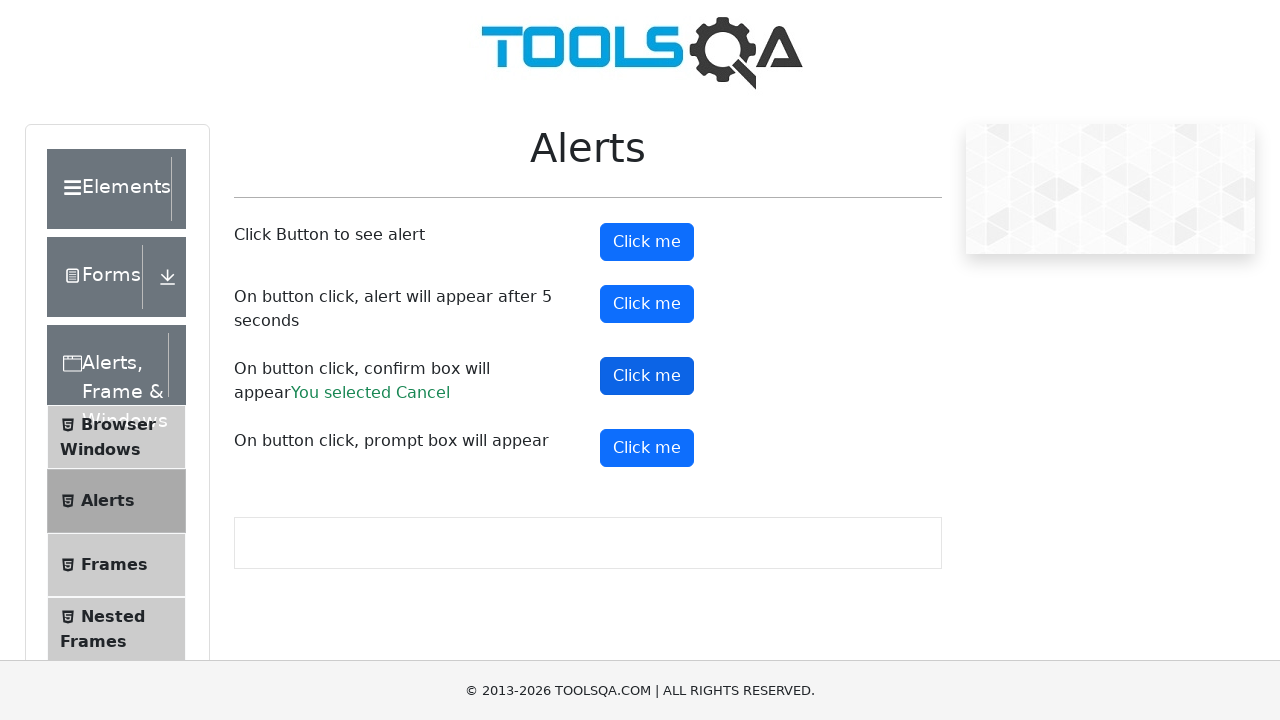

Set up dialog handler to dismiss alert
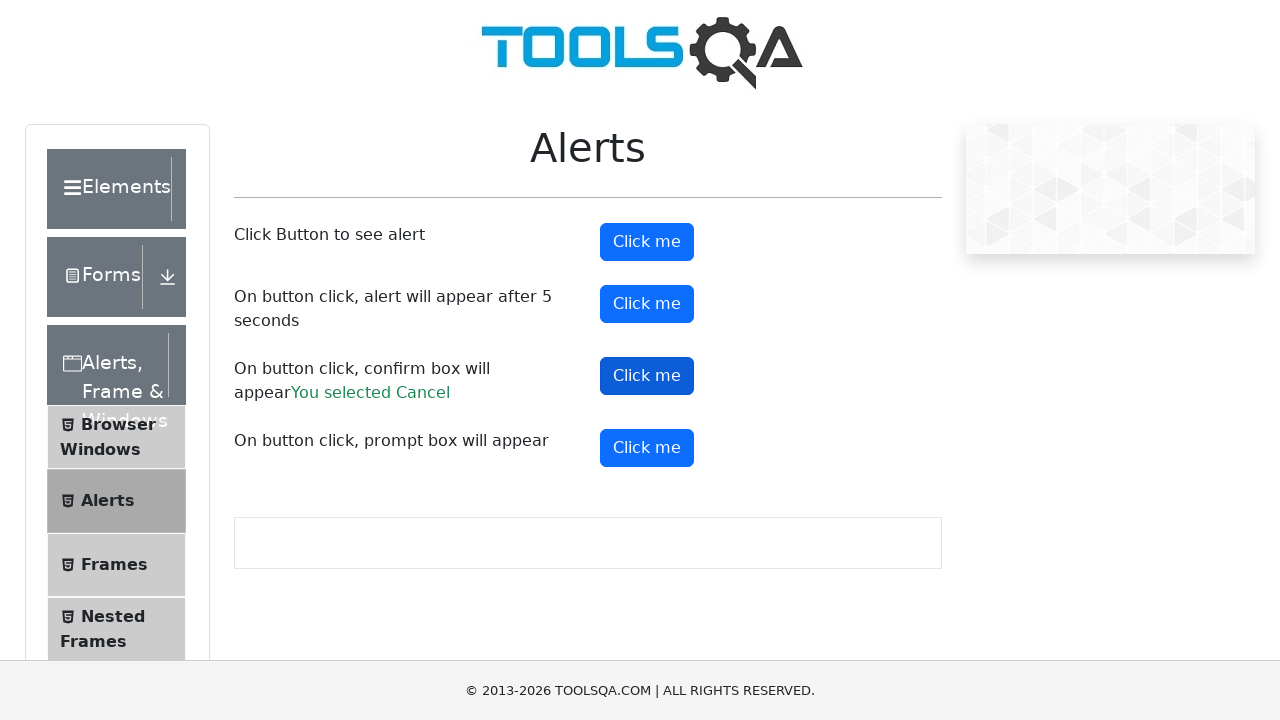

Waited for alert dialog to be handled
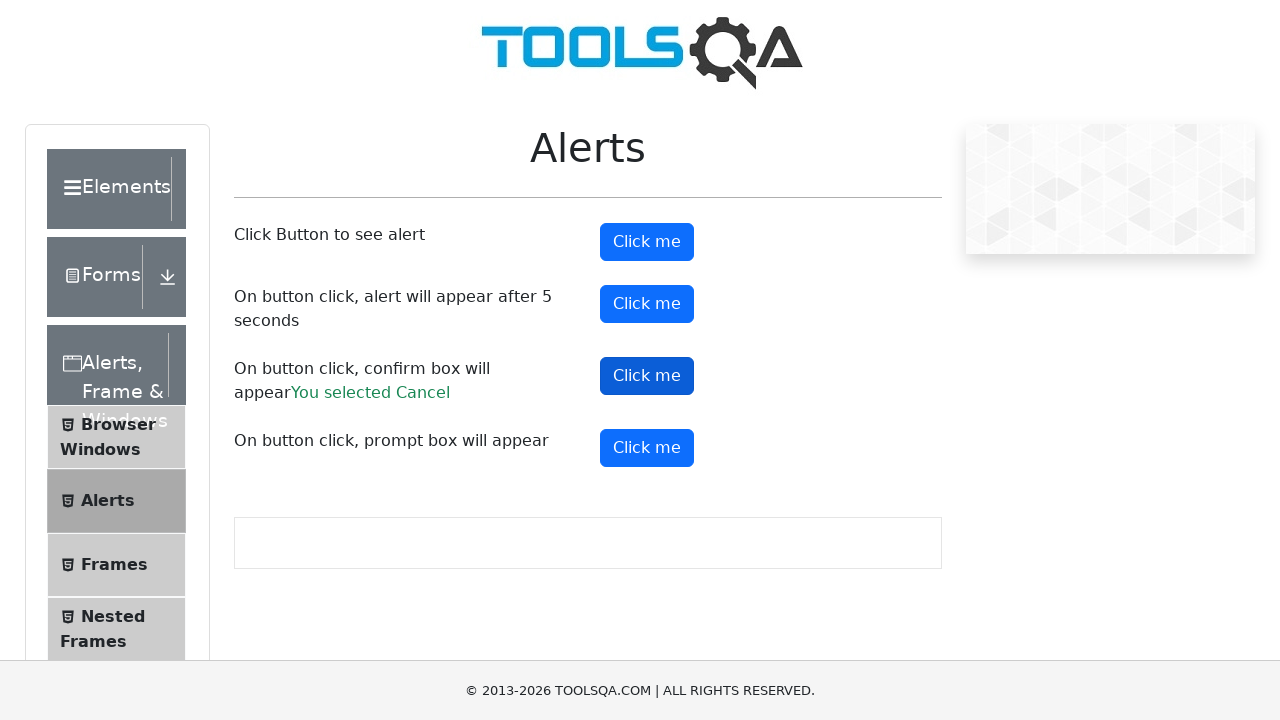

Retrieved page title: demosite
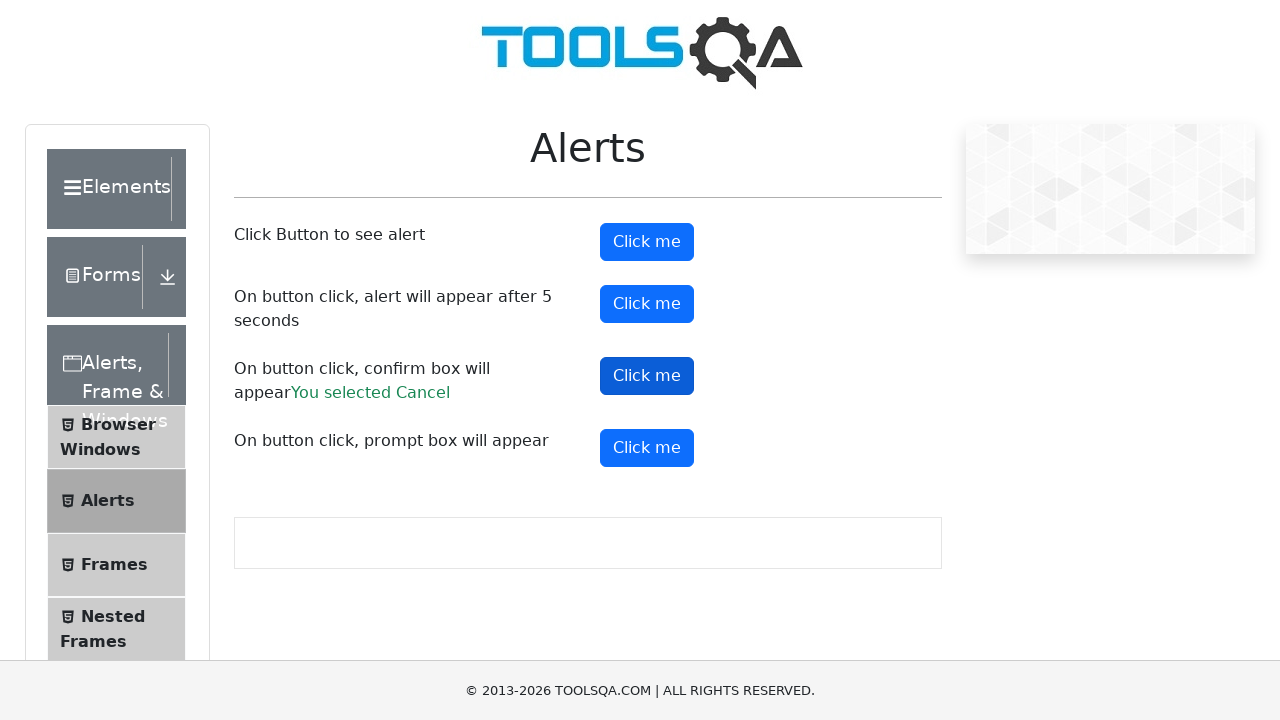

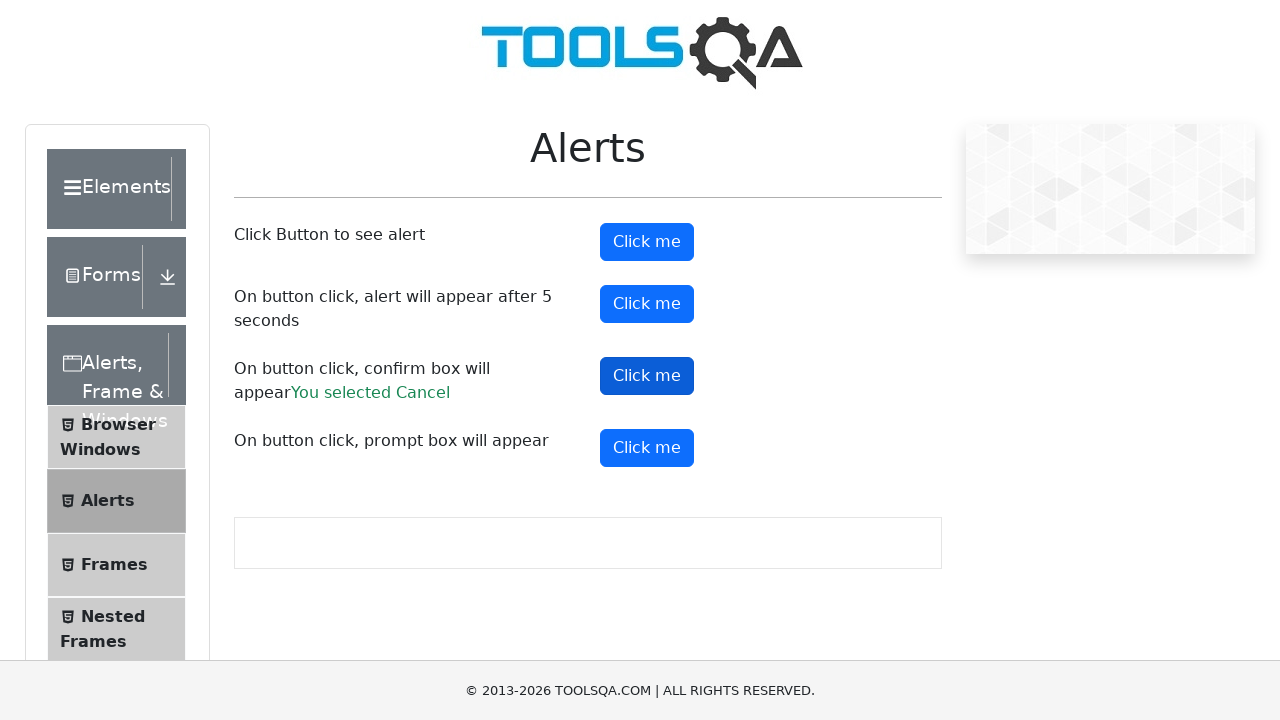